Tests hover functionality by hovering over three different images and verifying that corresponding user information is displayed

Starting URL: https://practice.cydeo.com/hovers

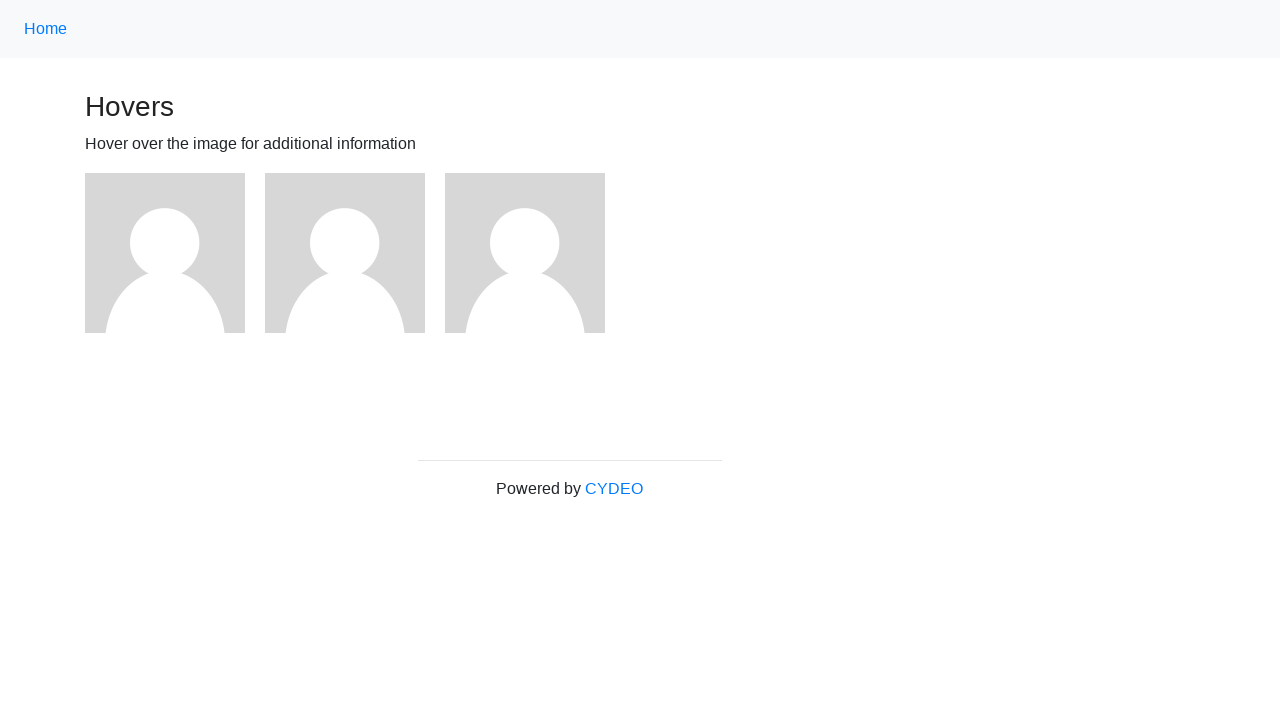

Located first image element
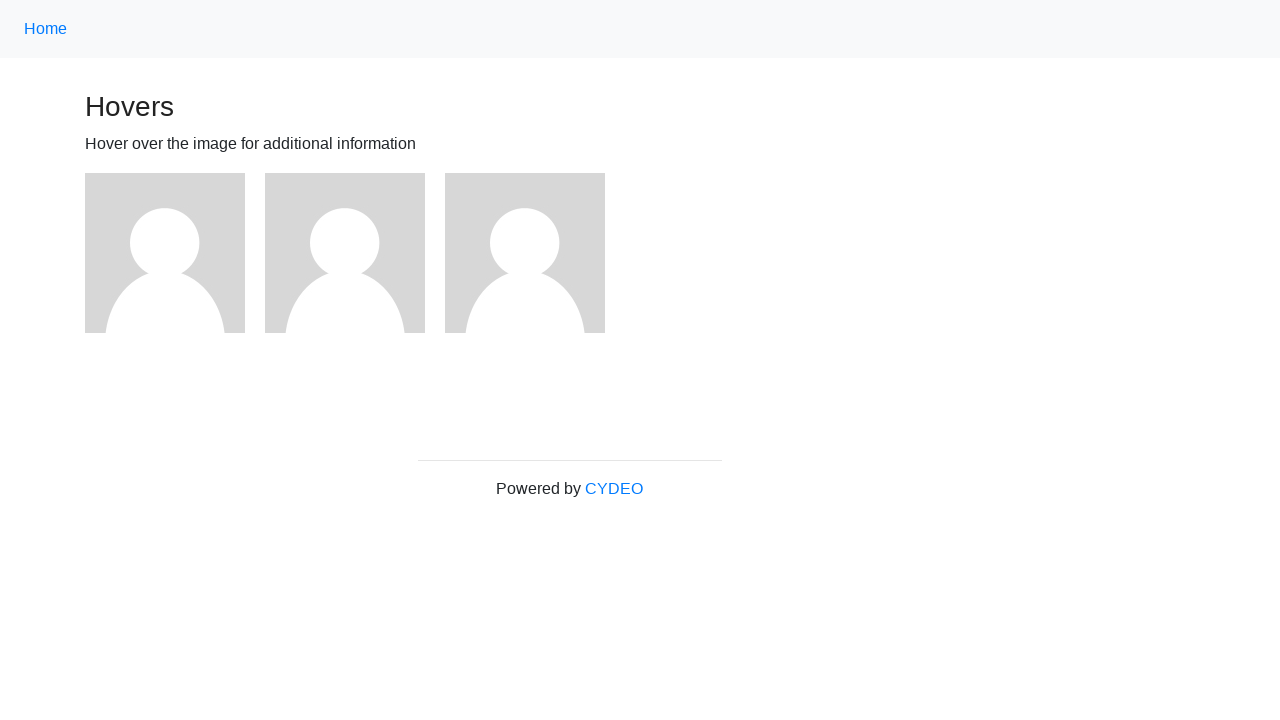

Located second image element
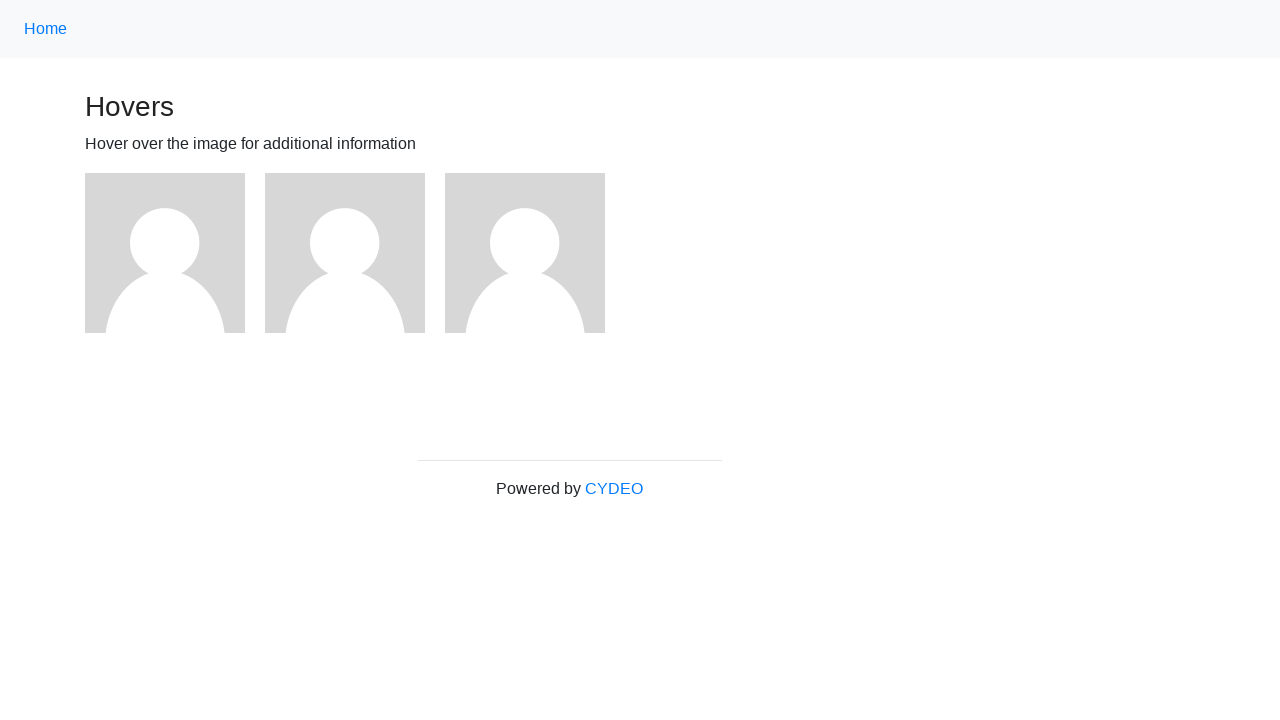

Located third image element
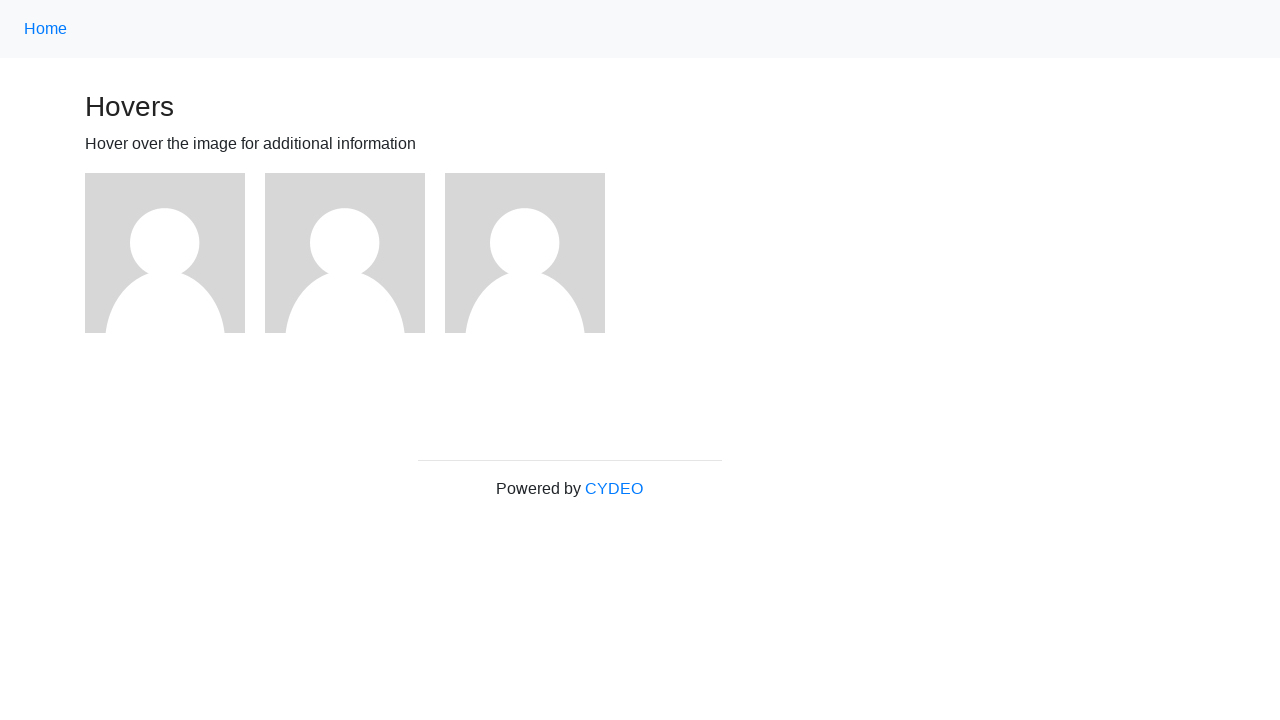

Located user1 header element
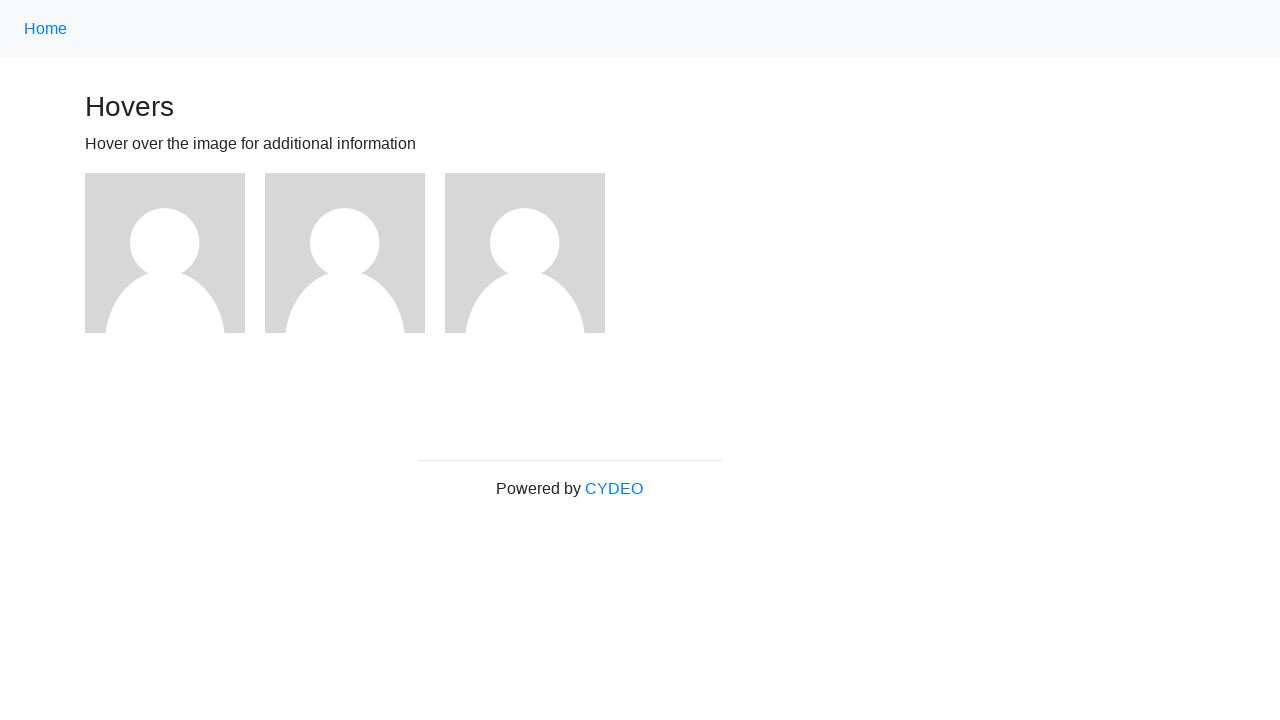

Located user2 header element
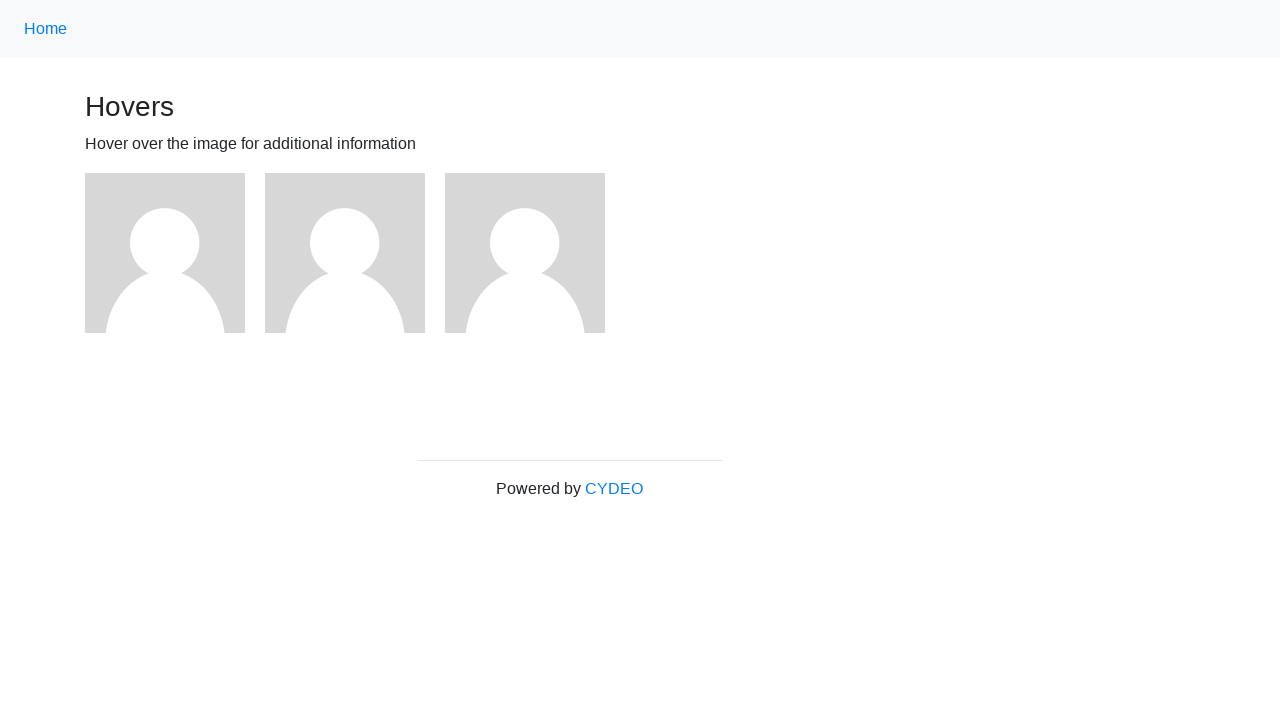

Located user3 header element
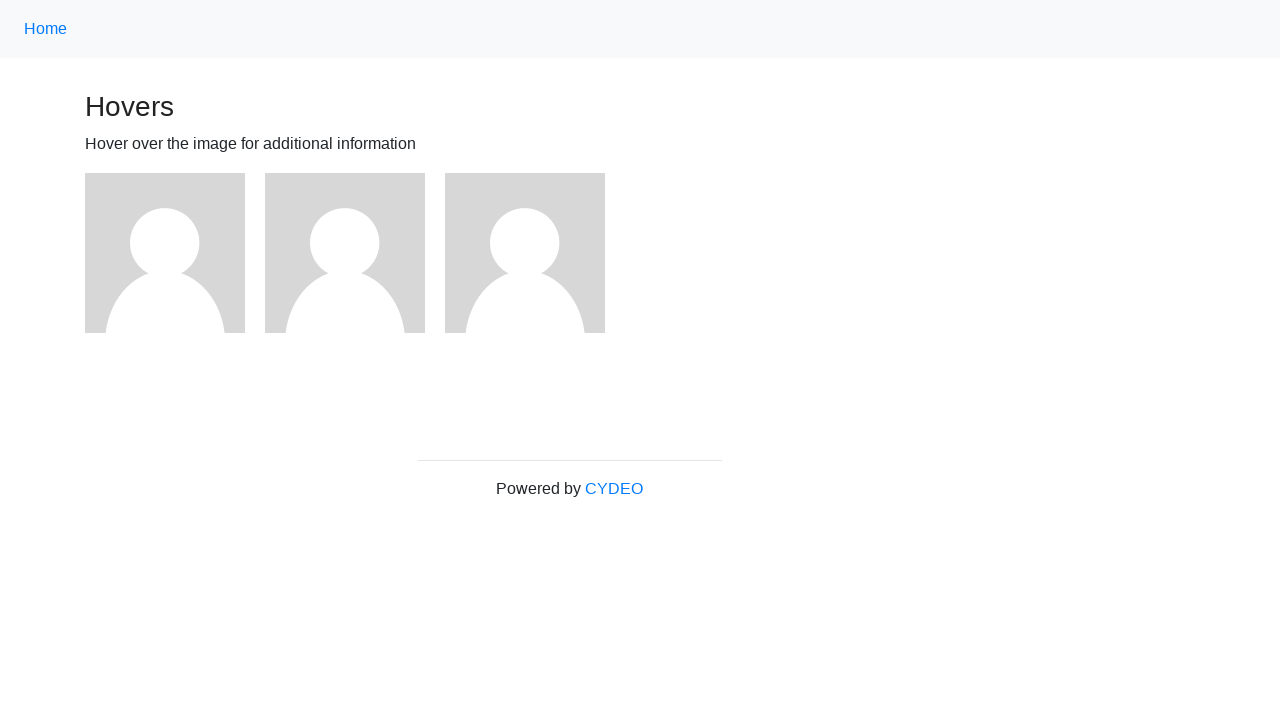

Hovered over first image at (165, 253) on (//img)[1]
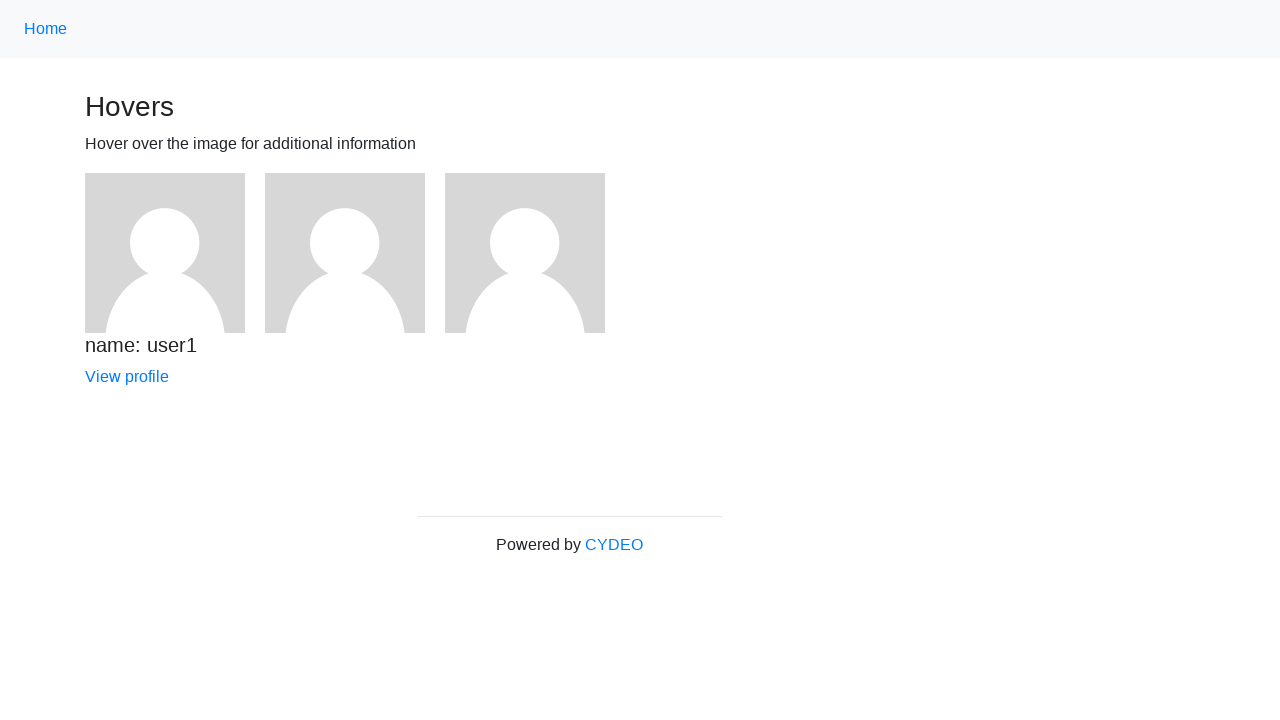

Verified user1 information is displayed after hovering
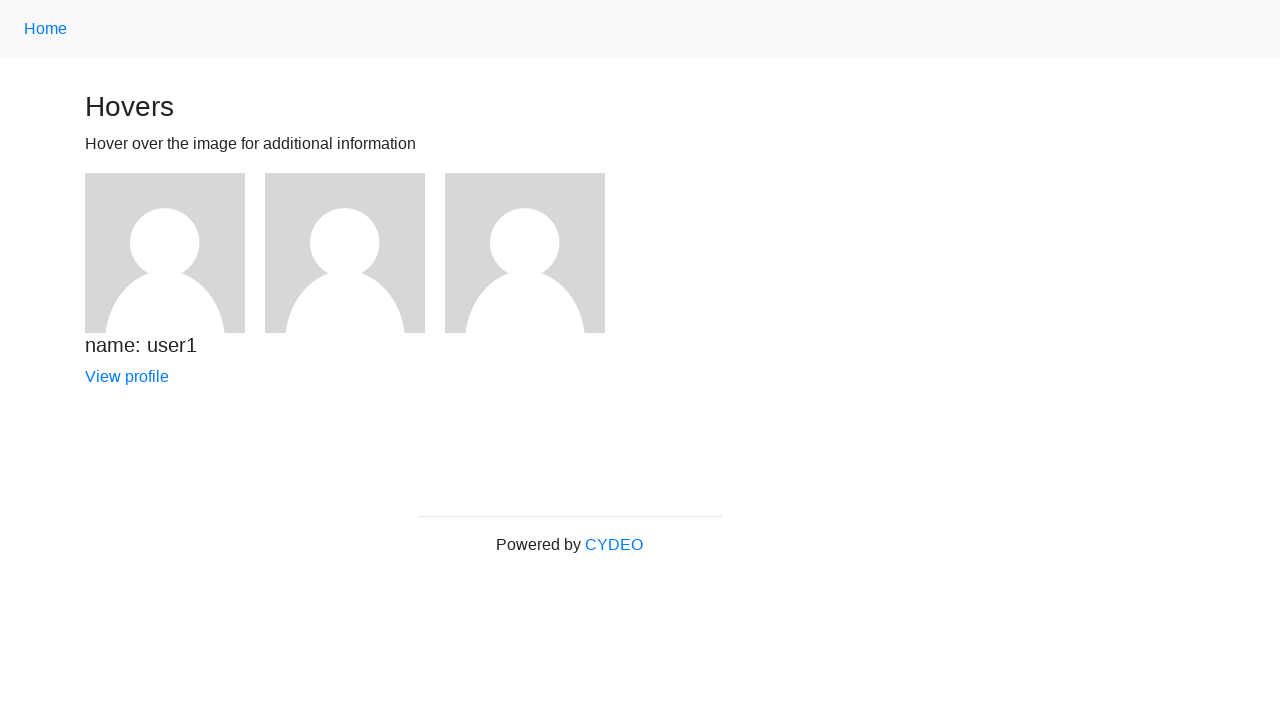

Hovered over second image at (345, 253) on (//img)[2]
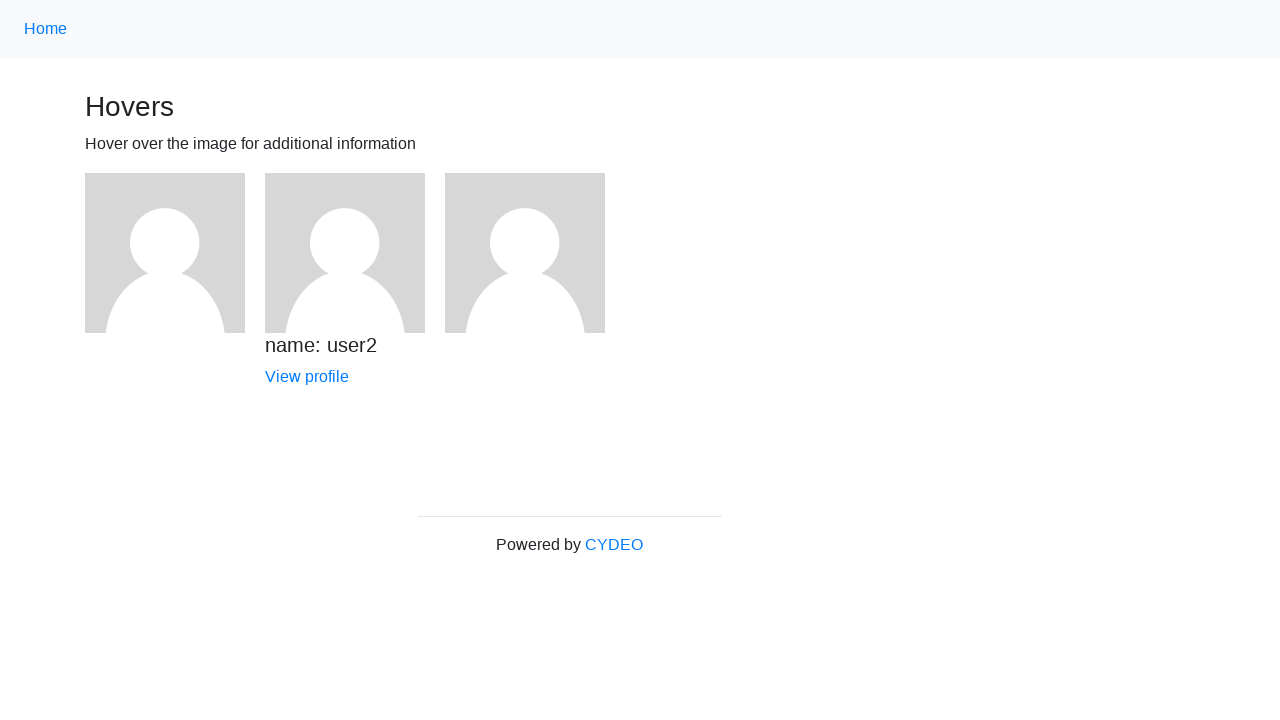

Verified user2 information is displayed after hovering
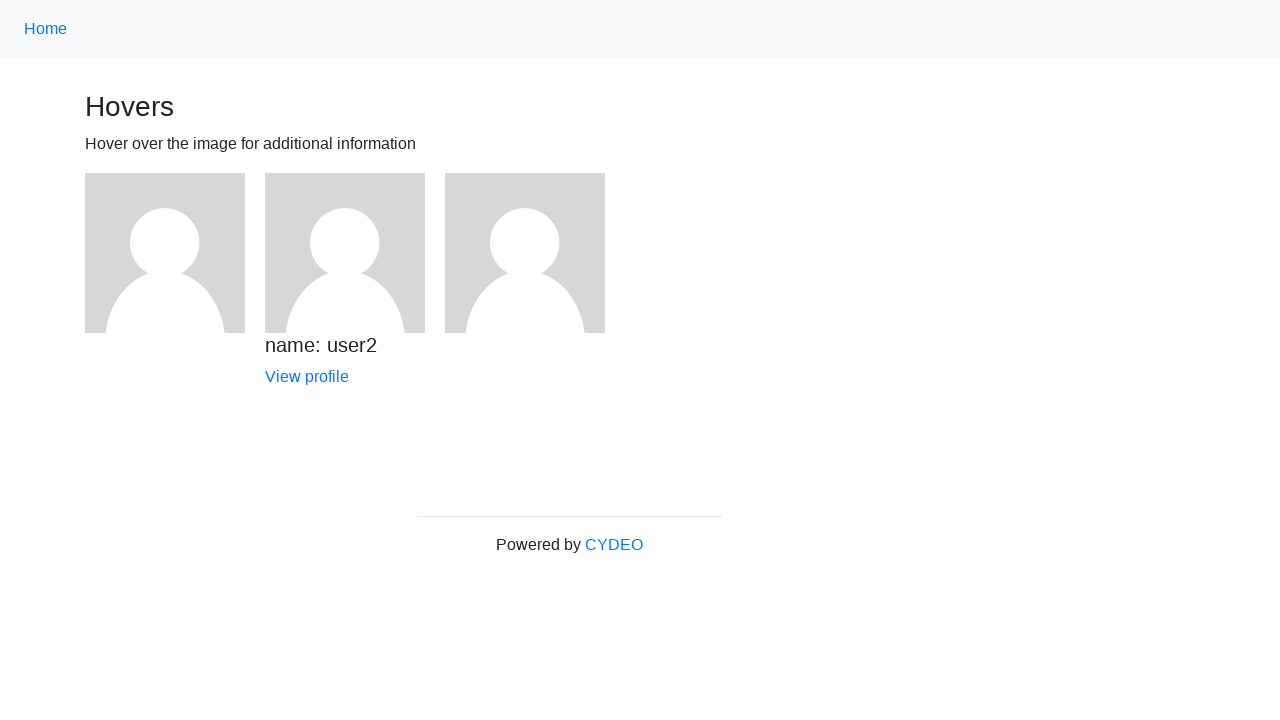

Hovered over third image at (525, 253) on (//img)[3]
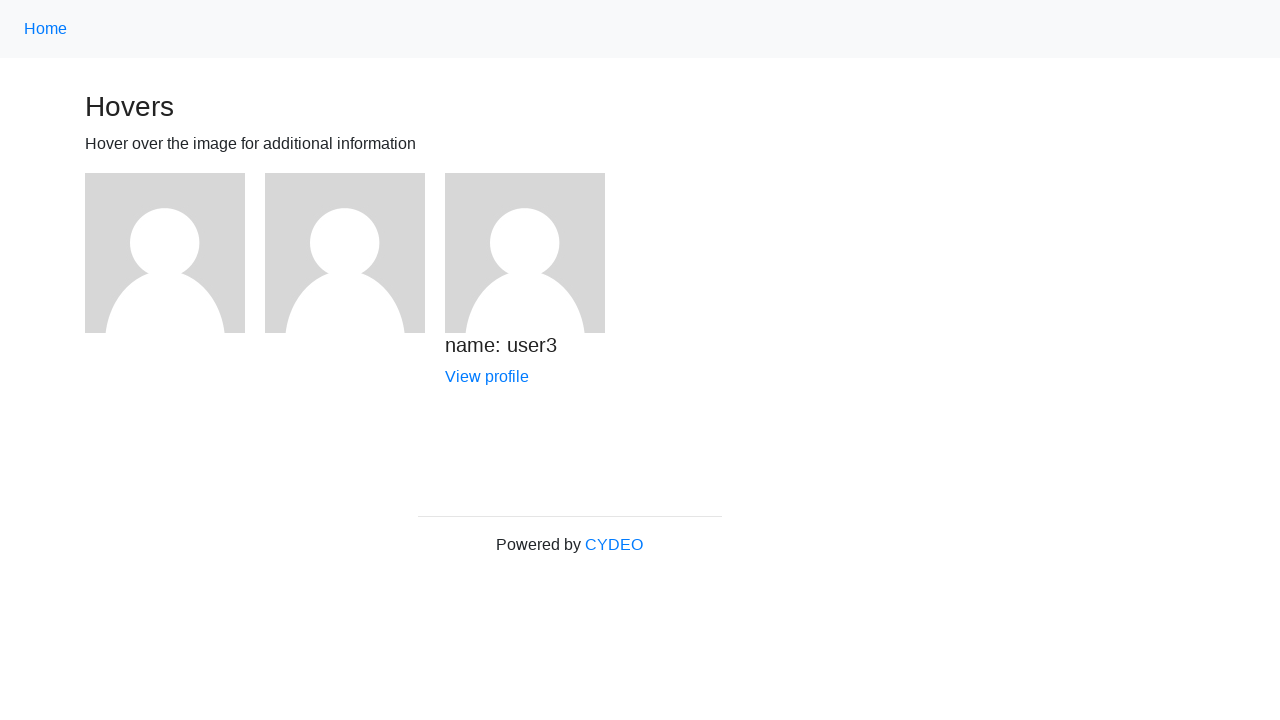

Verified user3 information is displayed after hovering
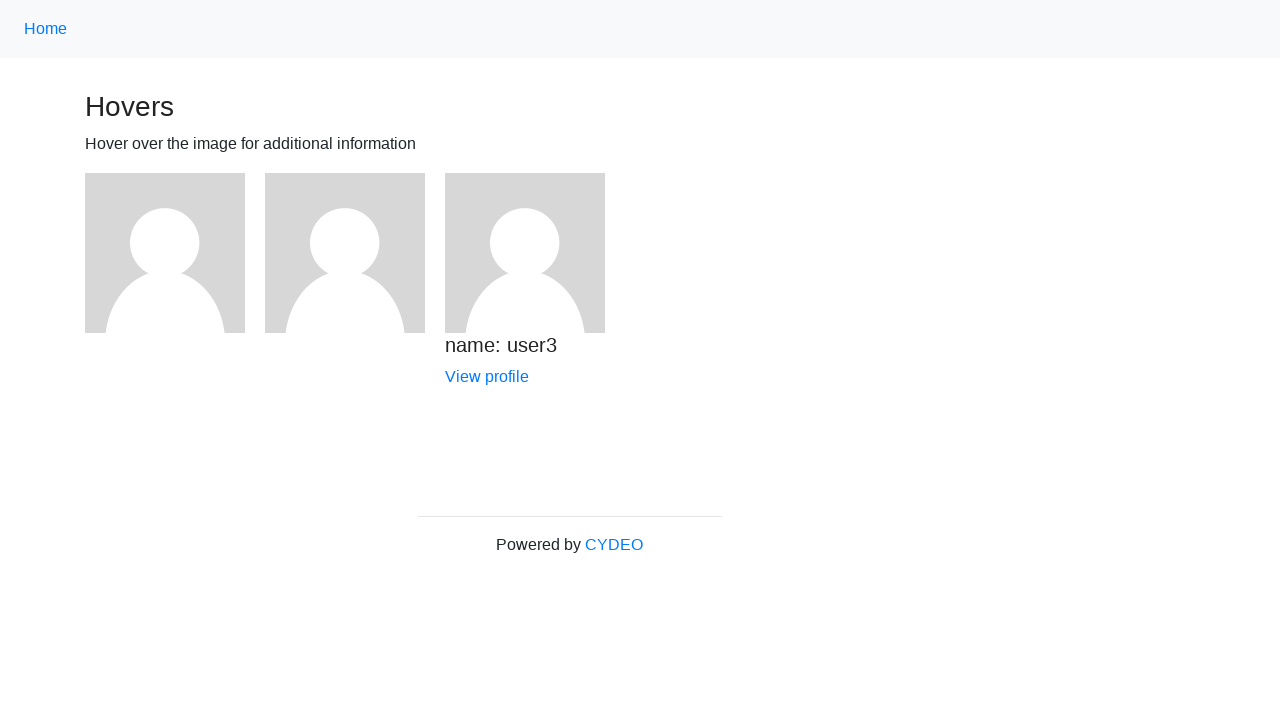

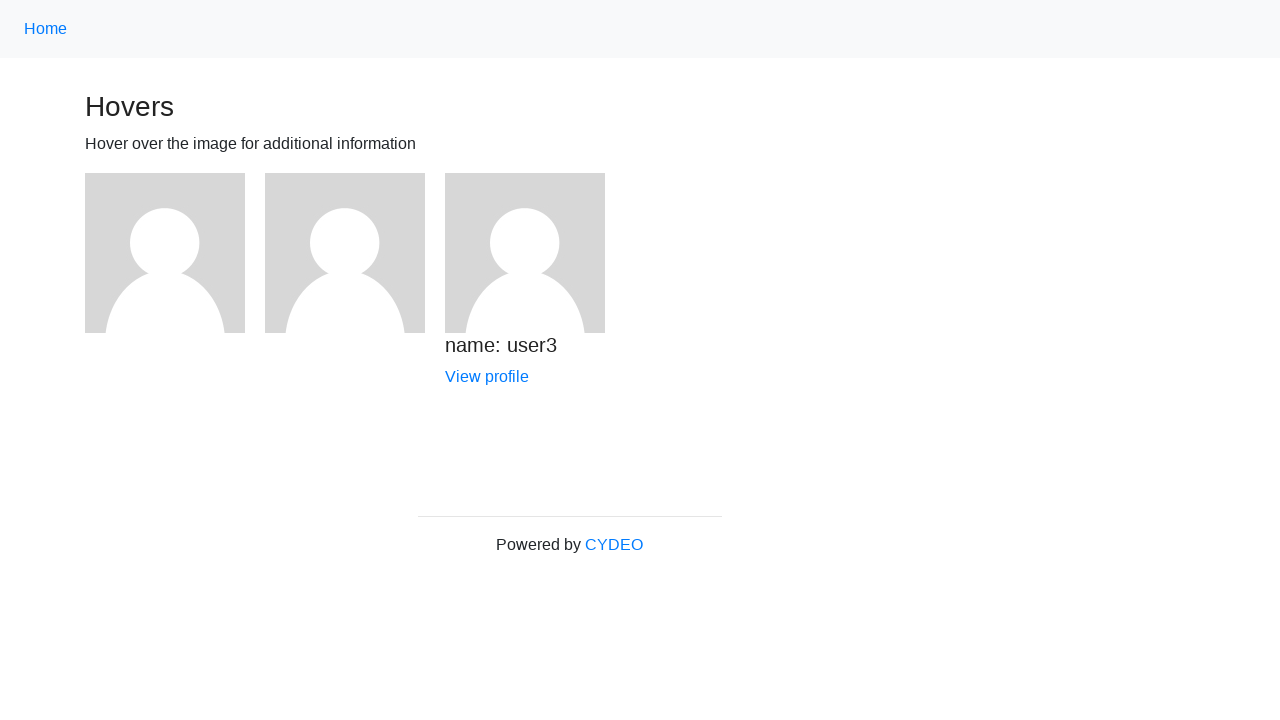